Clicks on the "My Account" link after verifying it exists and is enabled on the page

Starting URL: http://practice.automationtesting.in/

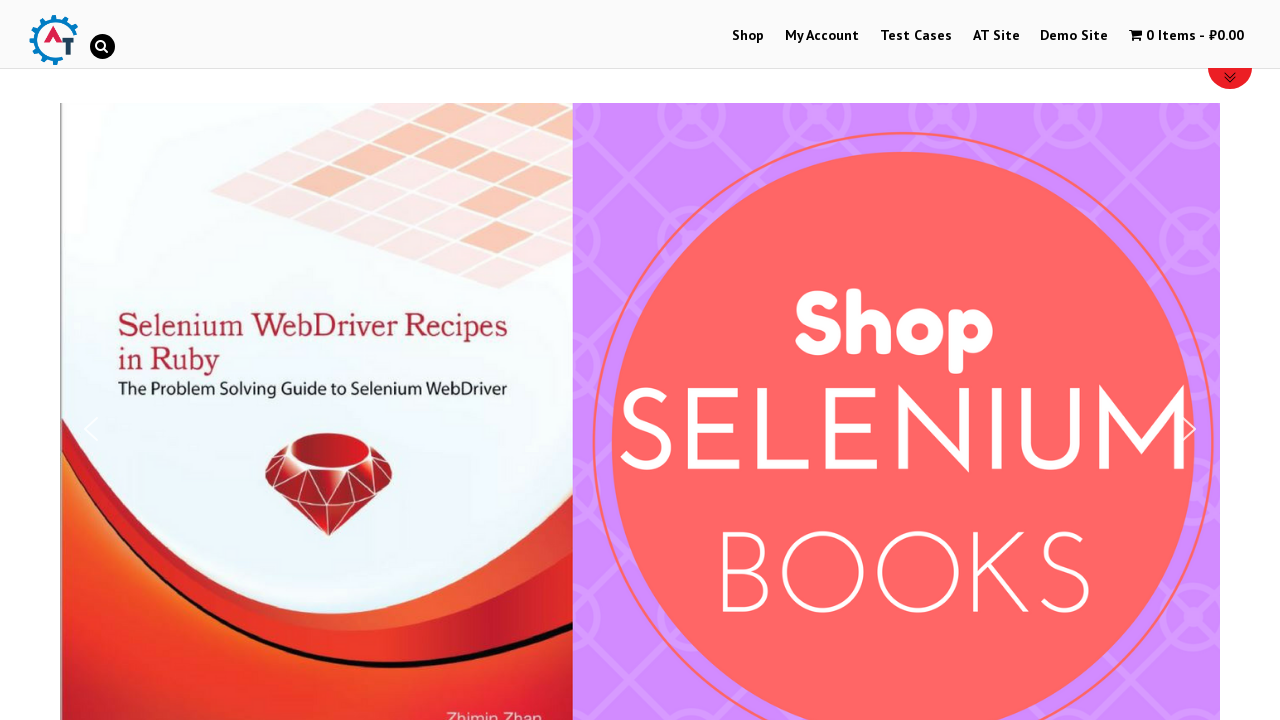

Located all 'My Account' links on the page
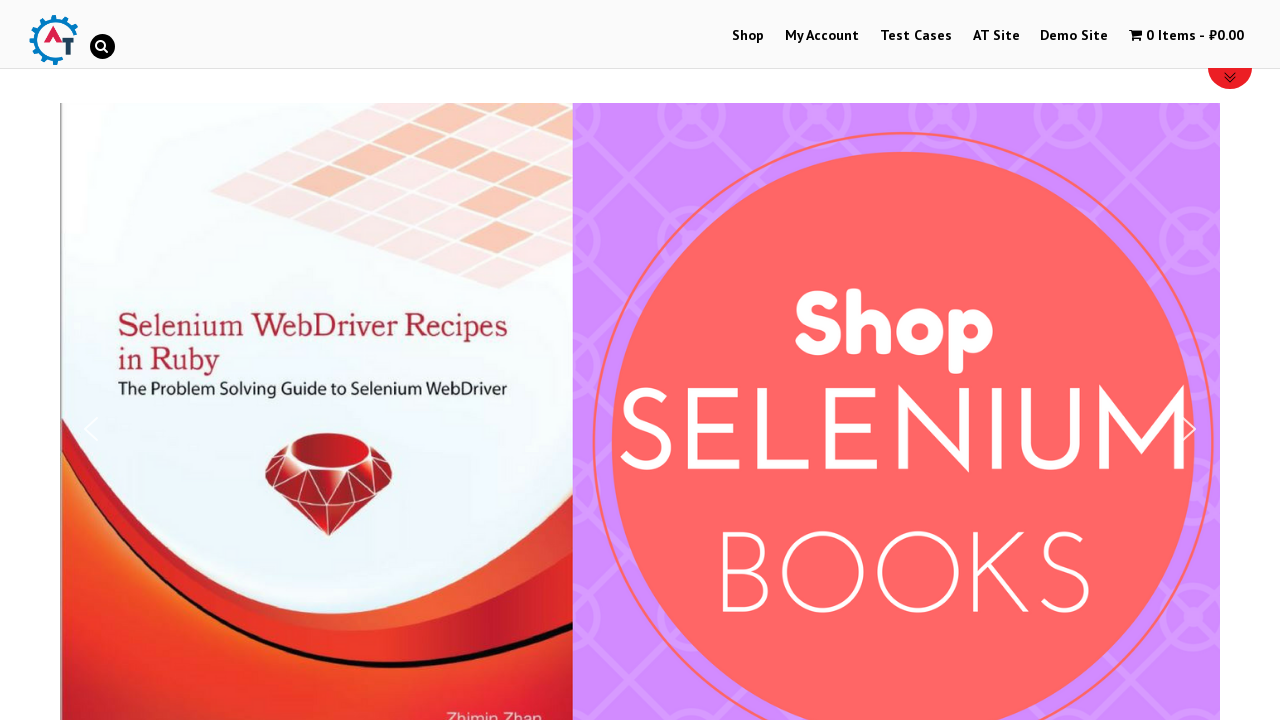

Clicked the 'My Account' link
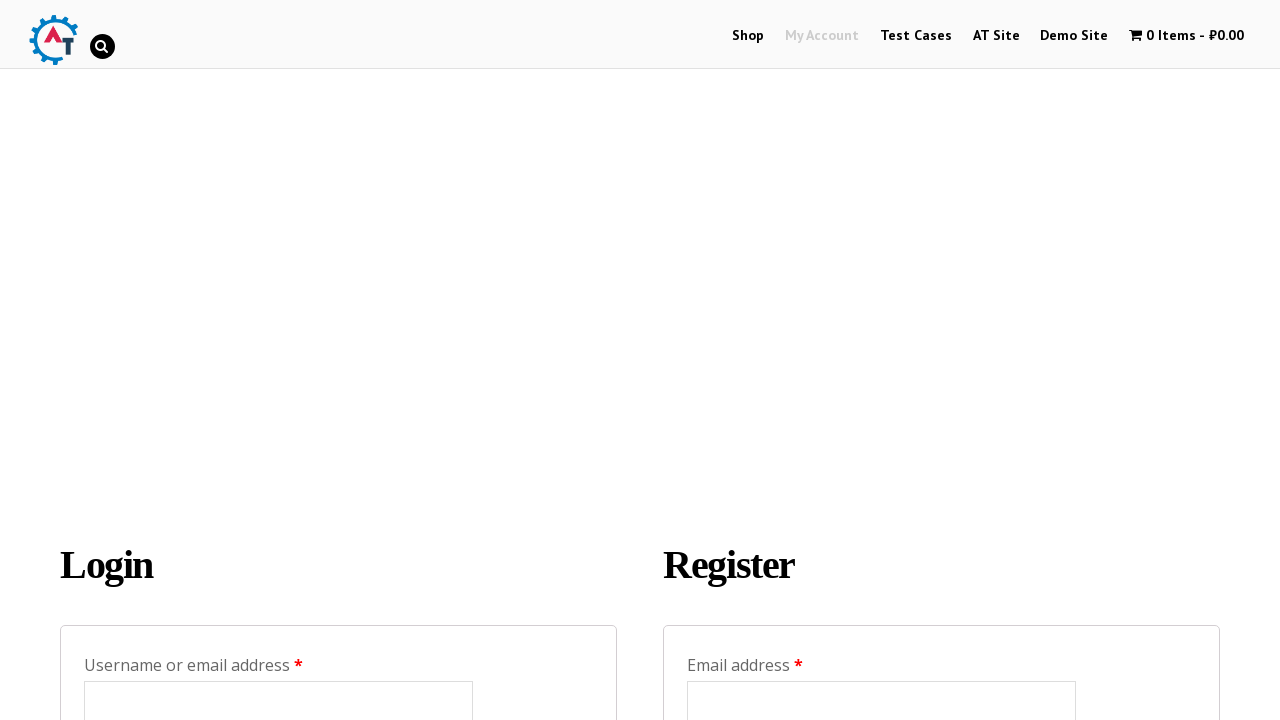

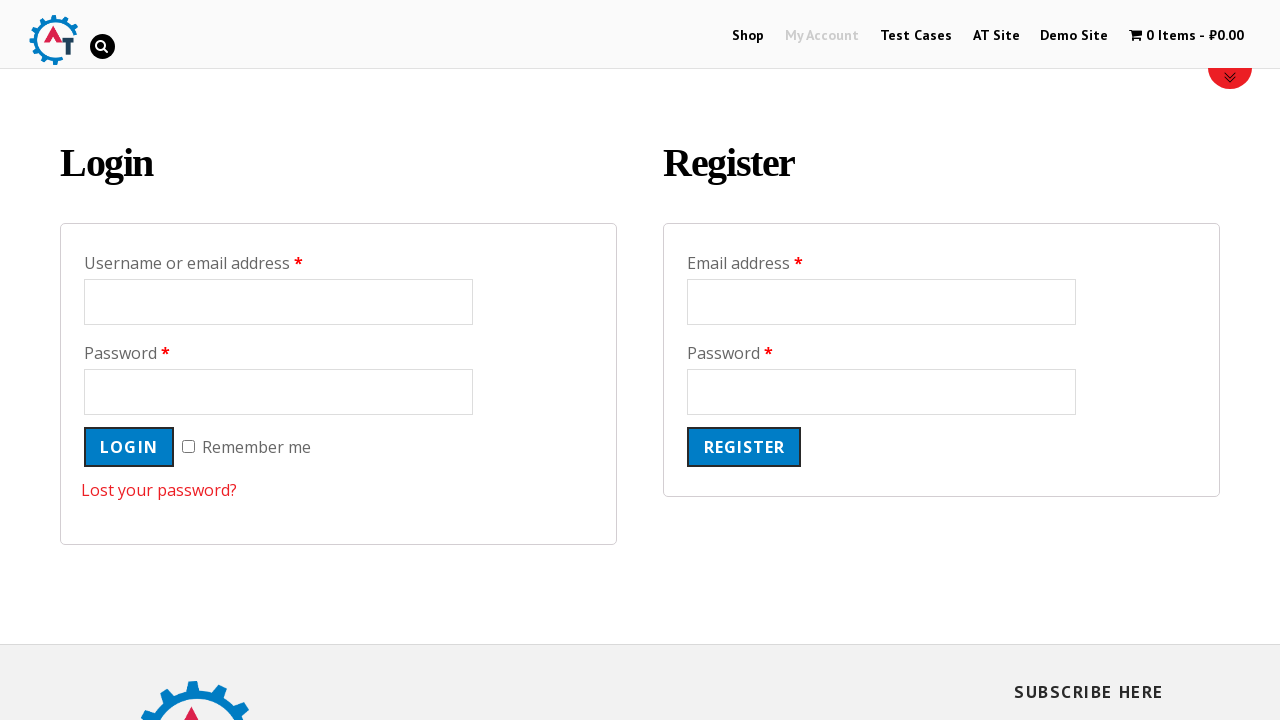